Tests mouse click and hold functionality by navigating to the Mouse Actions section, selecting Click & Hold option, and performing a click-and-hold action on a circle element

Starting URL: https://demoapps.qspiders.com/ui?scenario=1

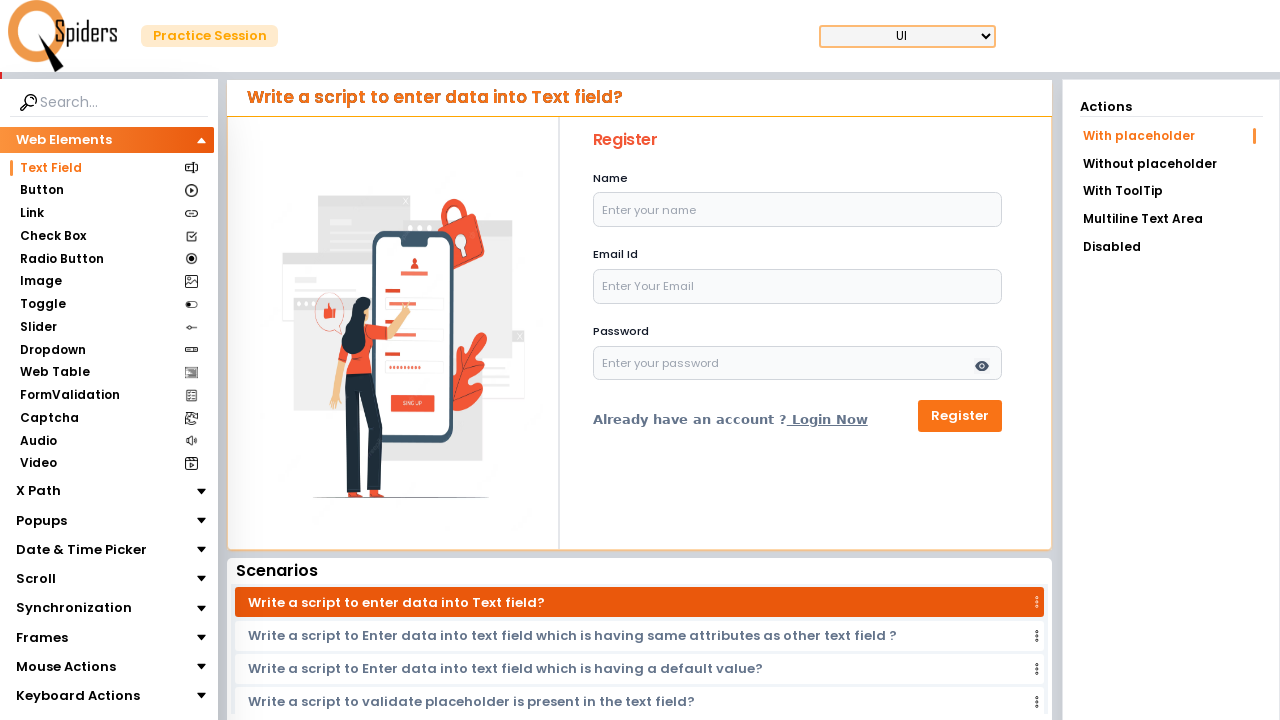

Clicked on Mouse Actions section at (66, 667) on xpath=//section[text()='Mouse Actions']
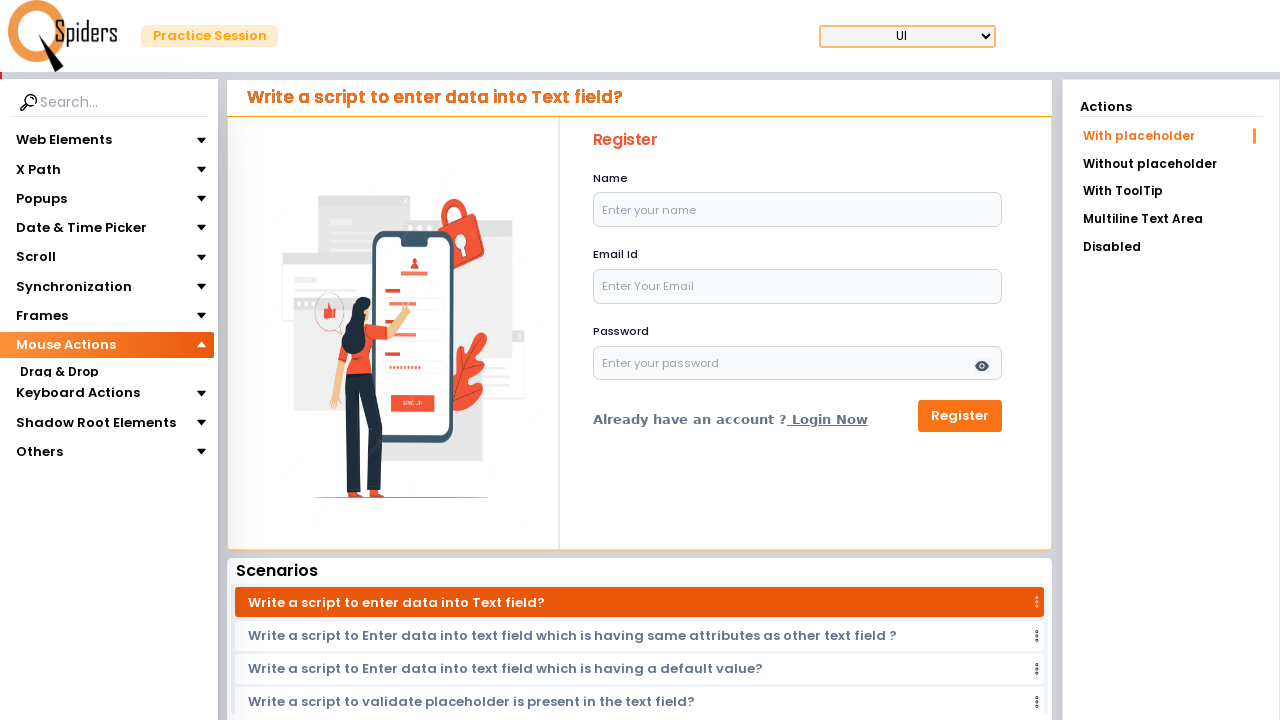

Clicked on Click & Hold option at (58, 418) on xpath=//section[text()='Click & Hold']
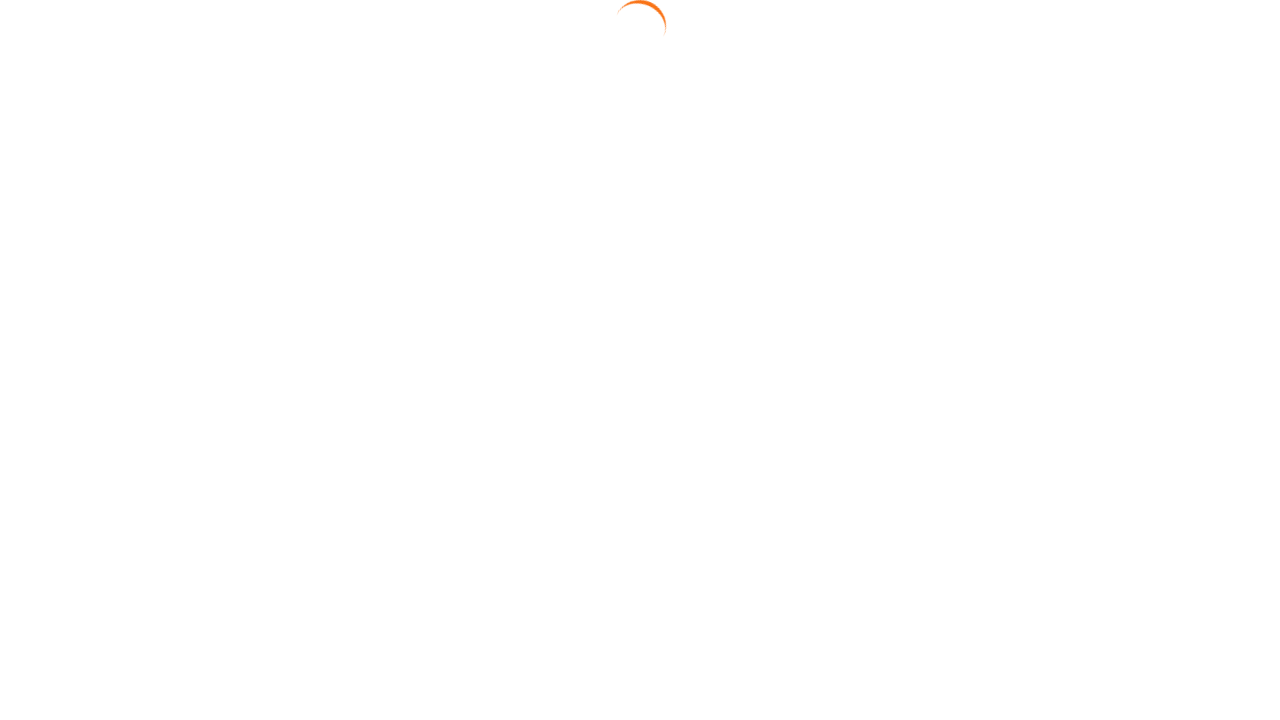

Circle element became visible
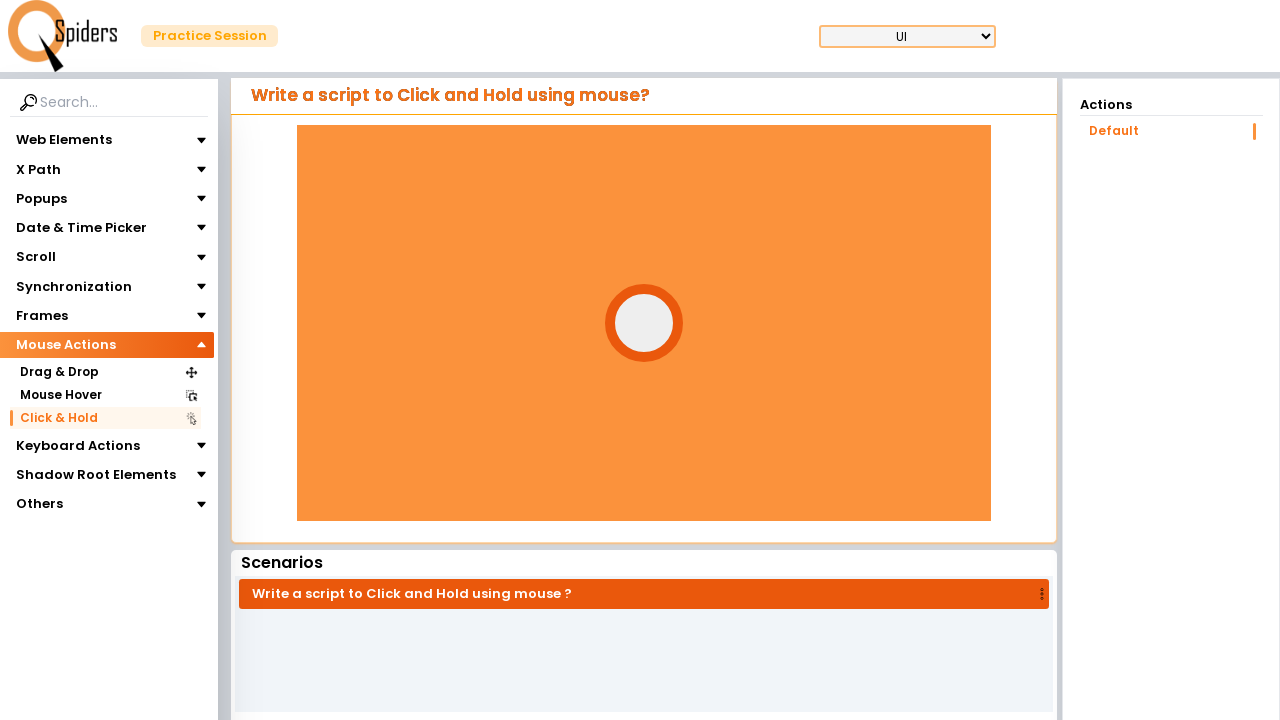

Performed click and hold action on circle element with 500ms delay at (644, 323) on #circle
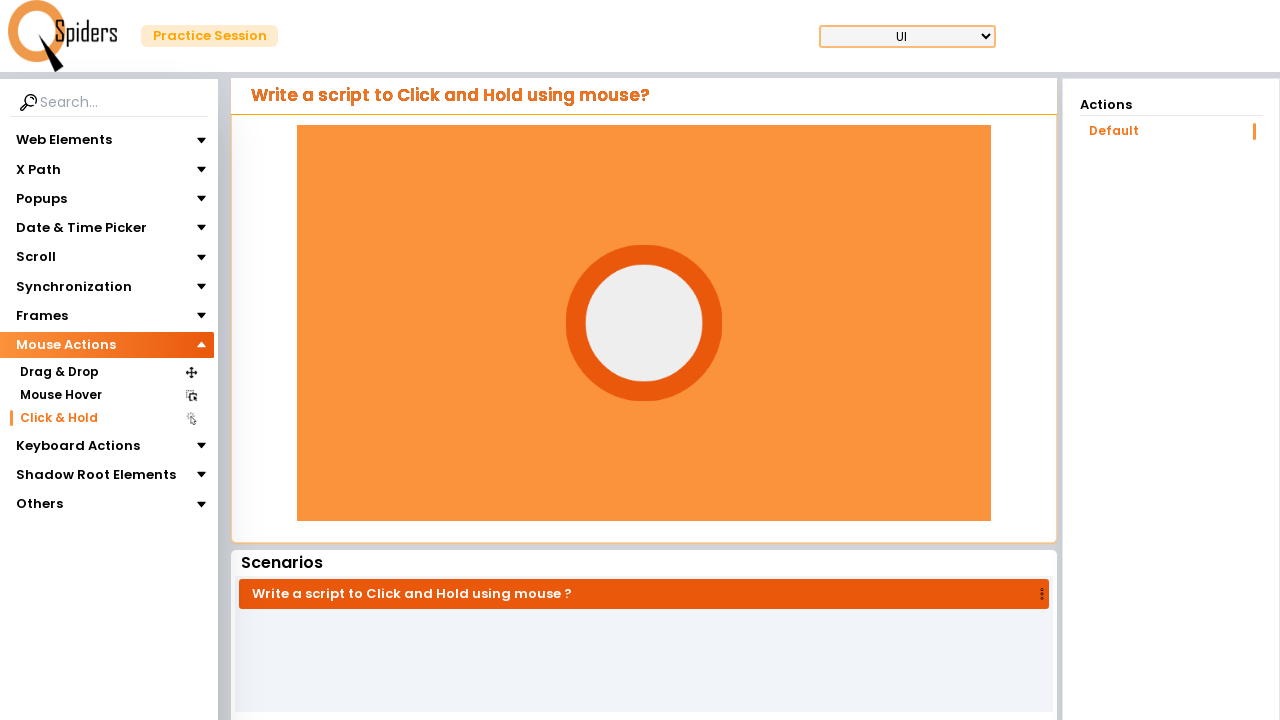

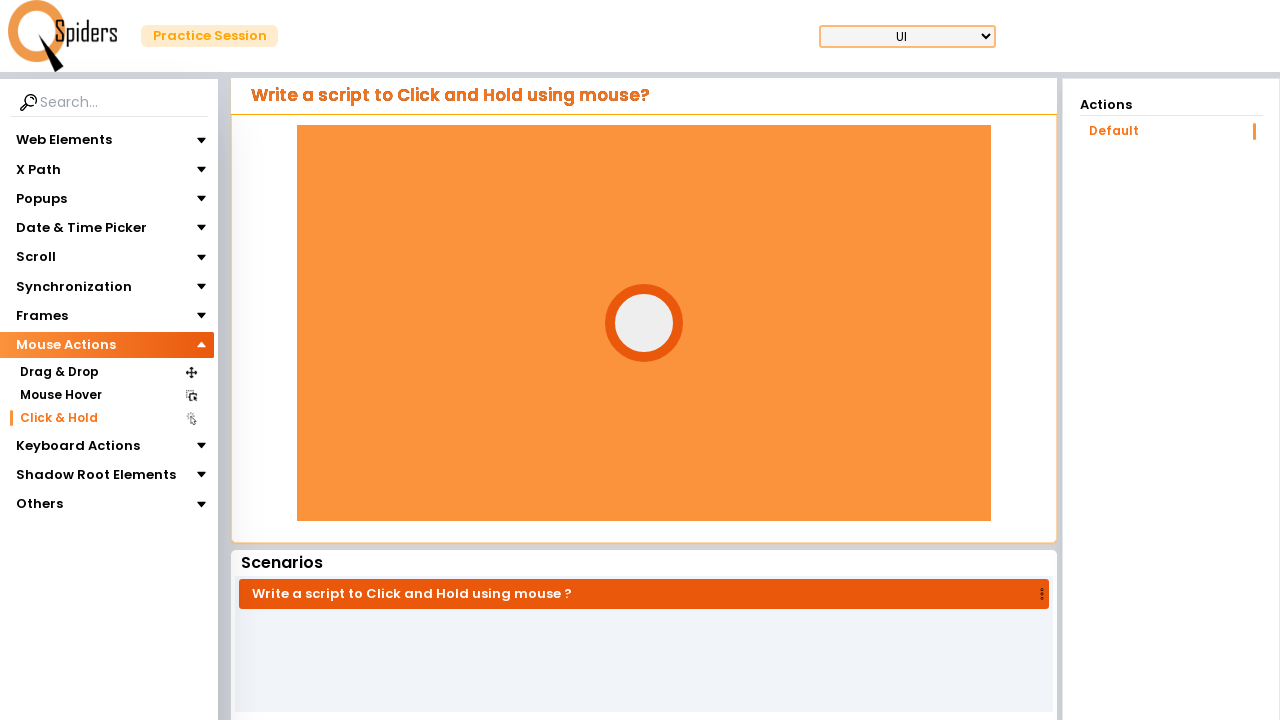